Tests the subtraction operation of a calculator by entering two numbers, selecting subtract operation, and verifying the result

Starting URL: https://testsheepnz.github.io/BasicCalculator.html

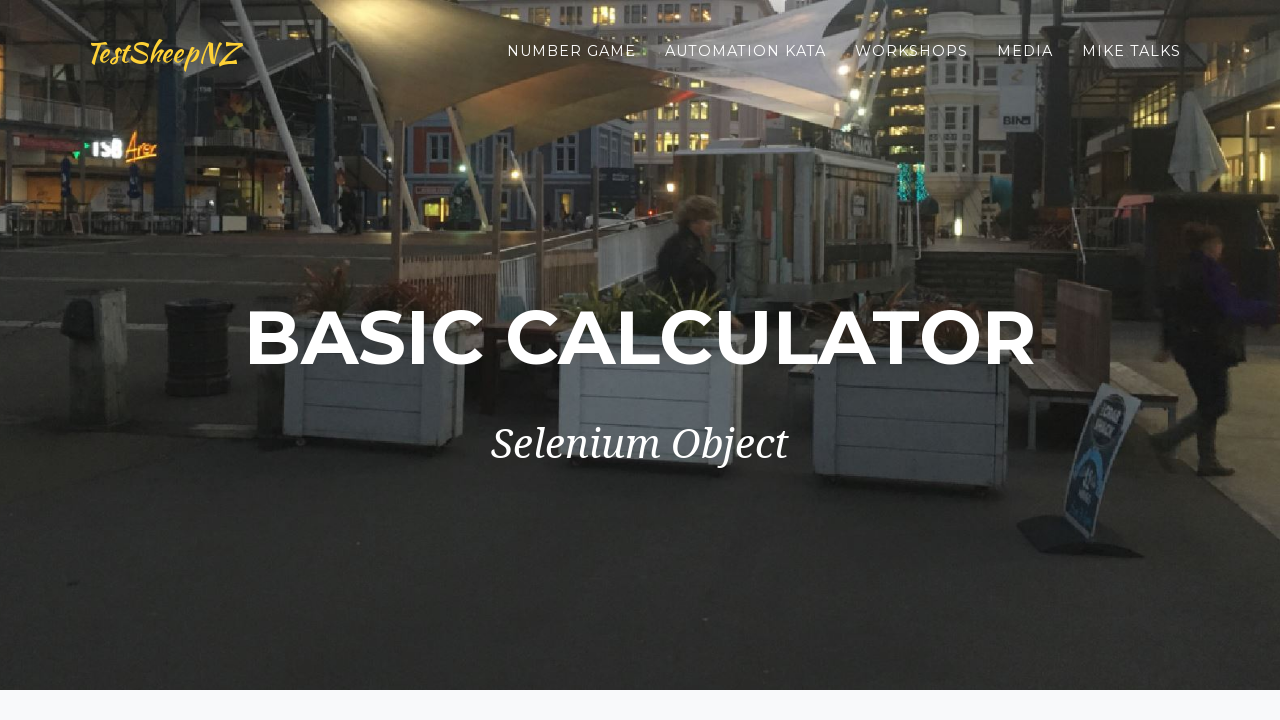

Filled first number field with -2 on #number1Field
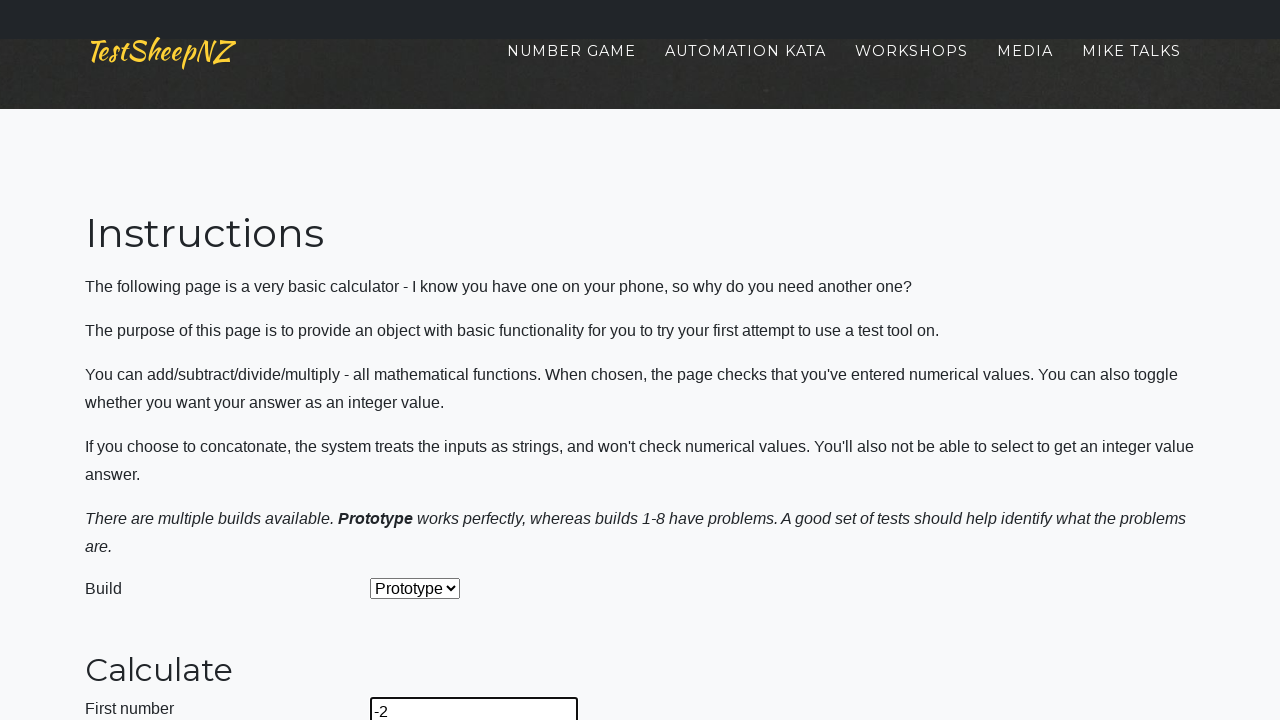

Filled second number field with -3 on #number2Field
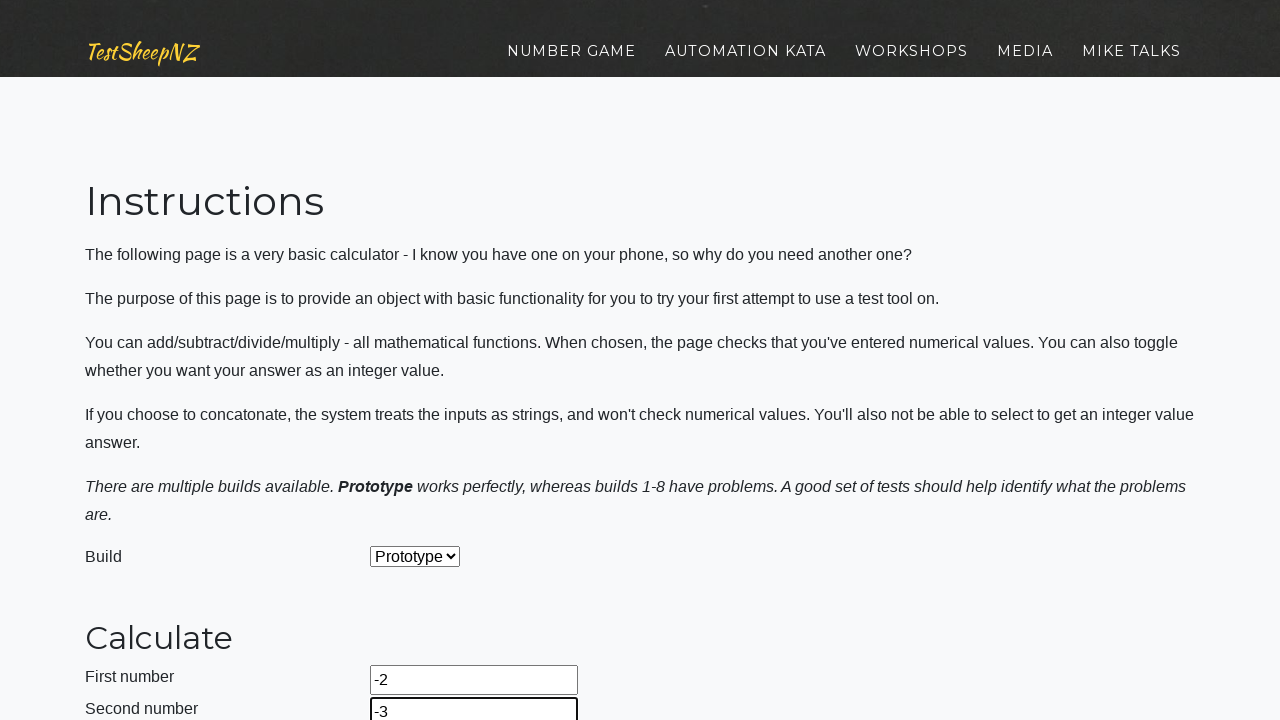

Selected subtraction operation from dropdown on #selectOperationDropdown
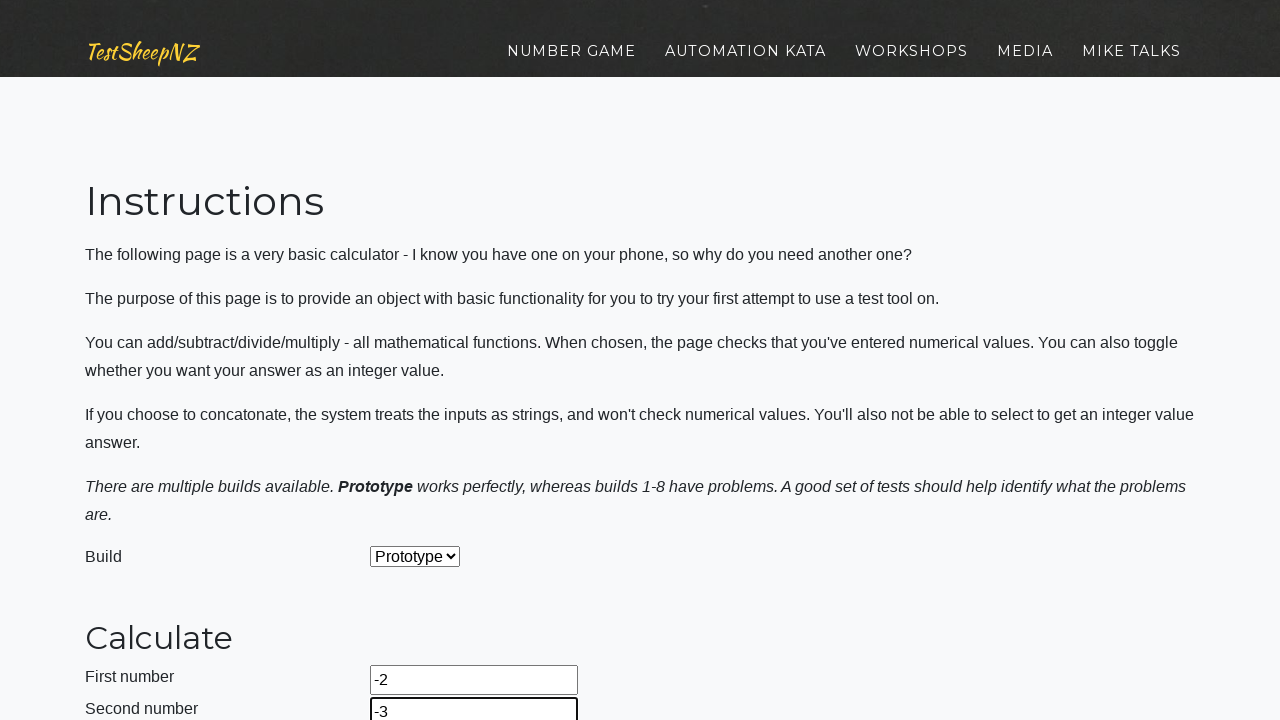

Clicked calculate button at (422, 361) on #calculateButton
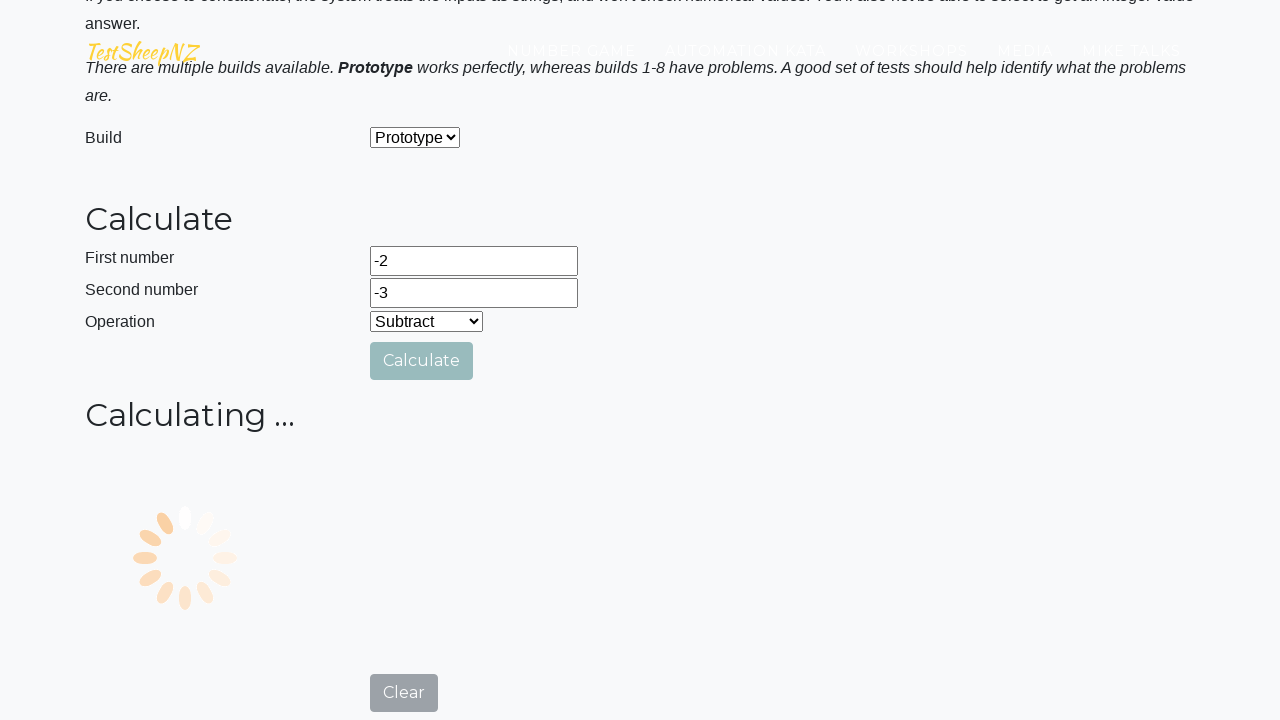

Result field appeared with calculation result
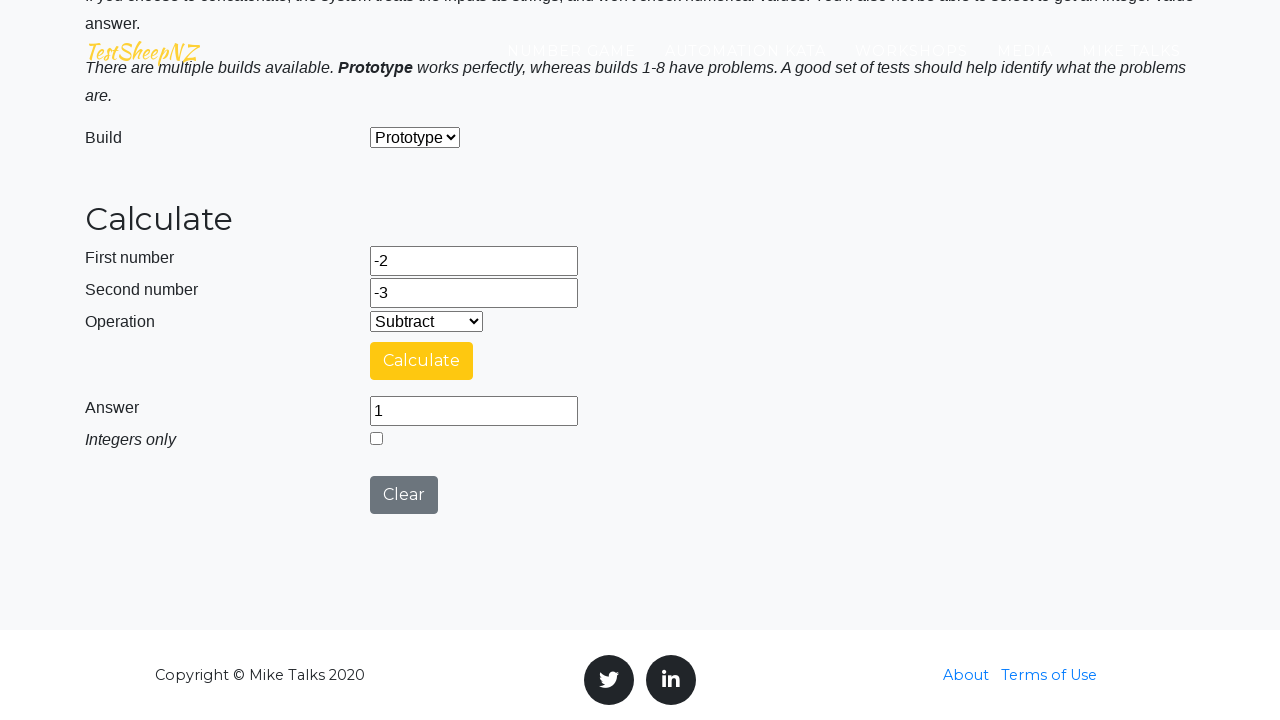

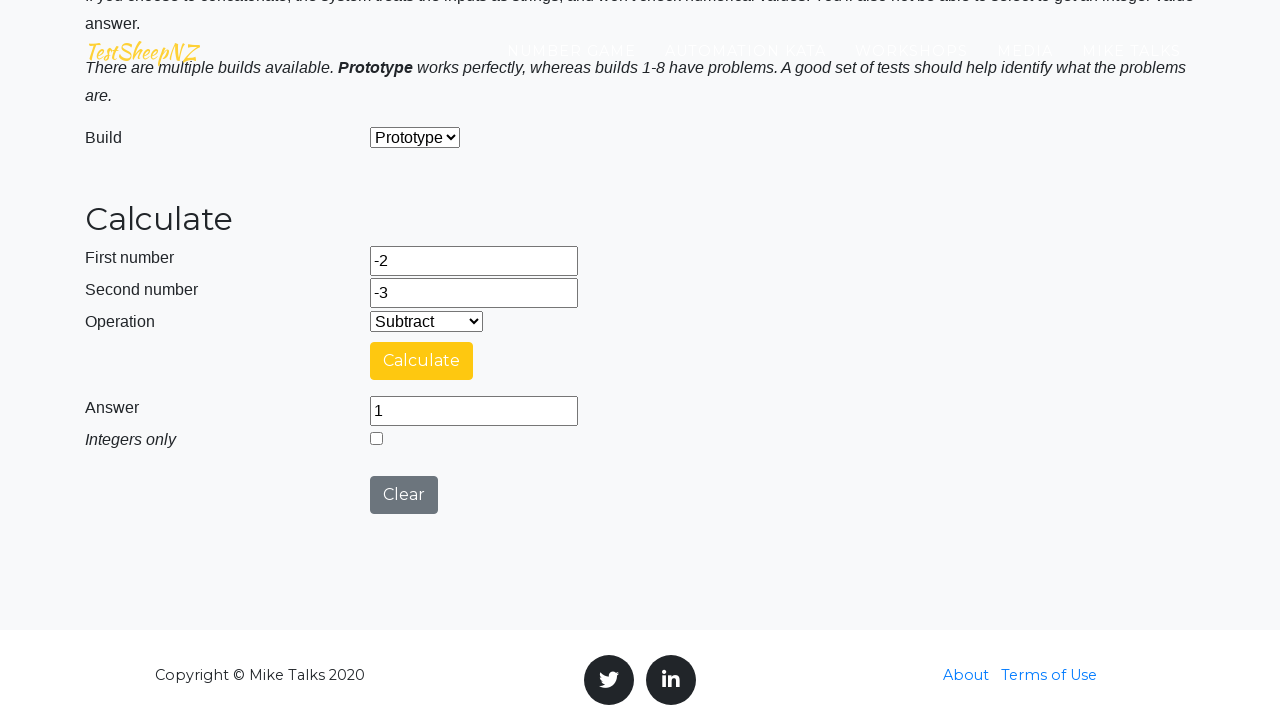